Tests basic form interactions including filling and clearing an email input field, then navigates to checkboxes page to test checking and unchecking checkboxes

Starting URL: https://the-internet.herokuapp.com/forgot_password

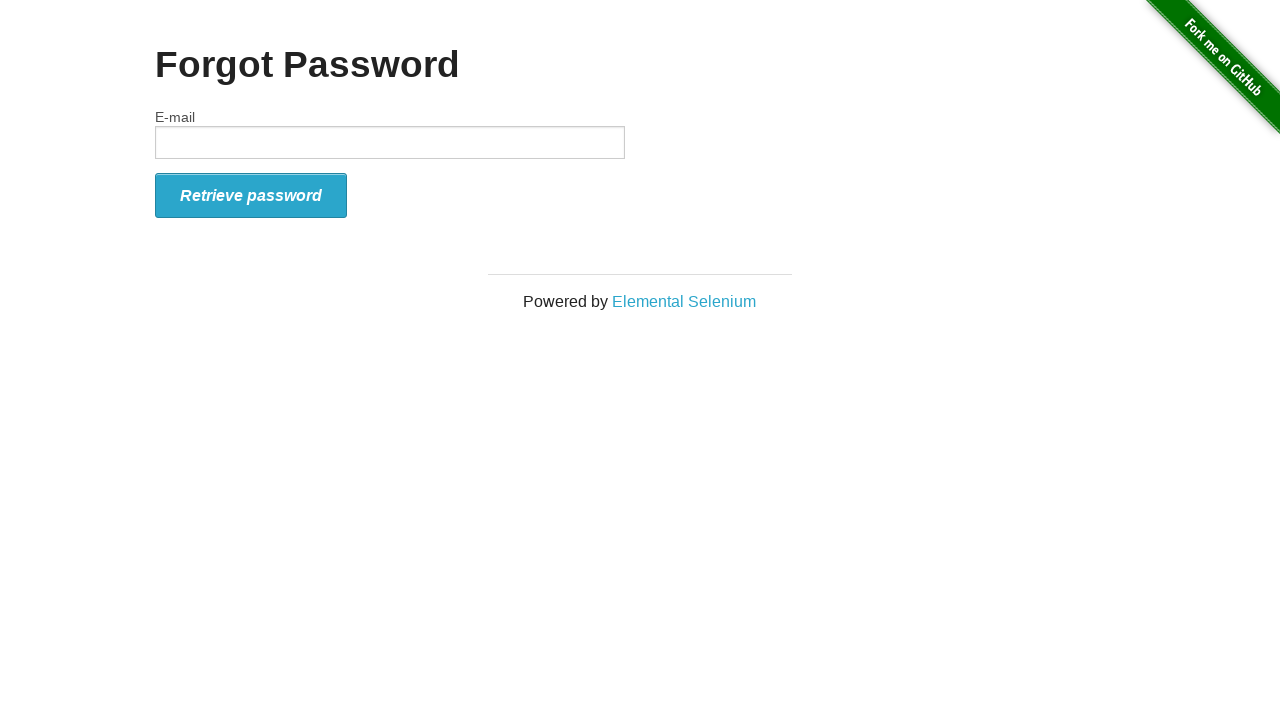

Filled email input field with 'startqa@hotmail.com' on input#email
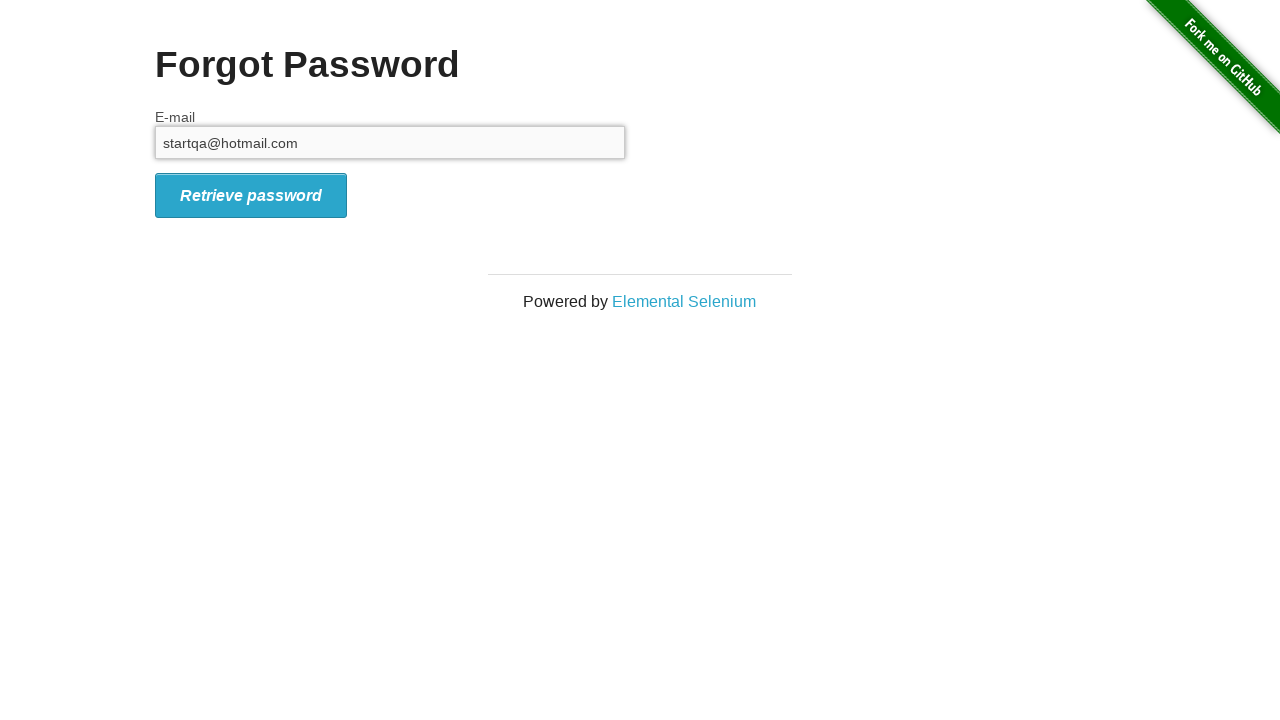

Cleared email input field on input#email
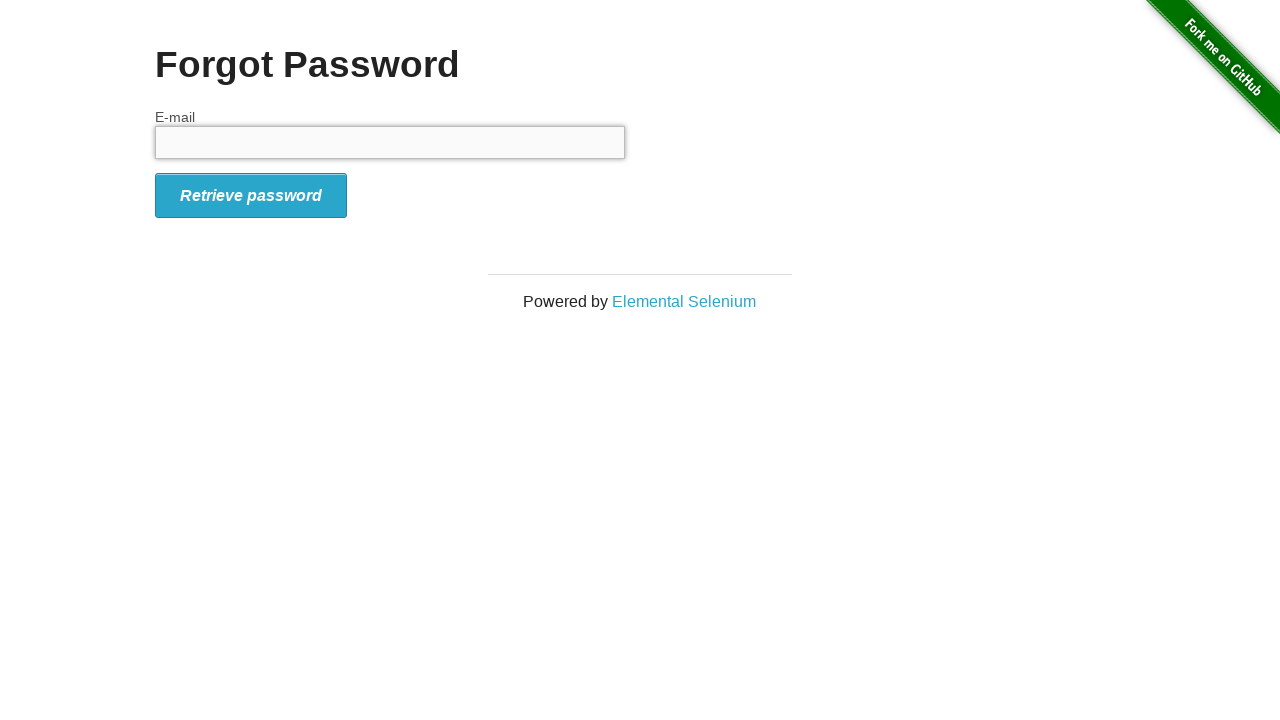

Typed '123456' sequentially into email field
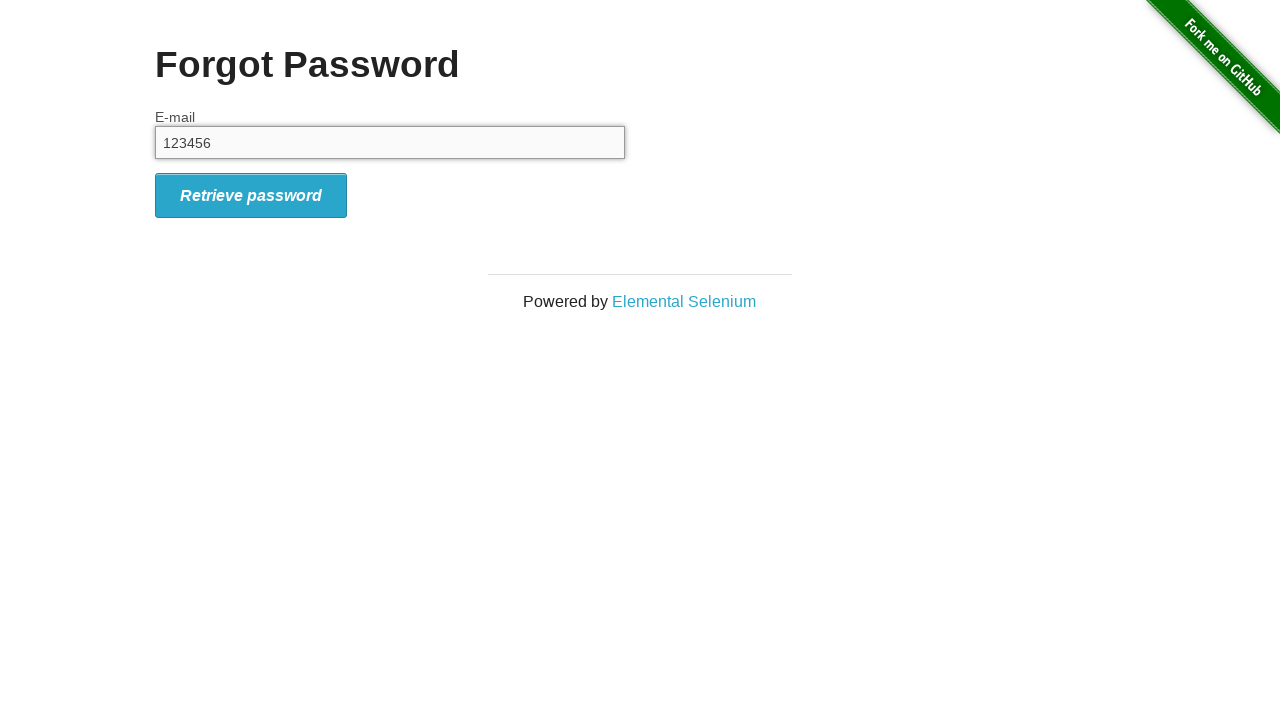

Navigated to The Internet home page
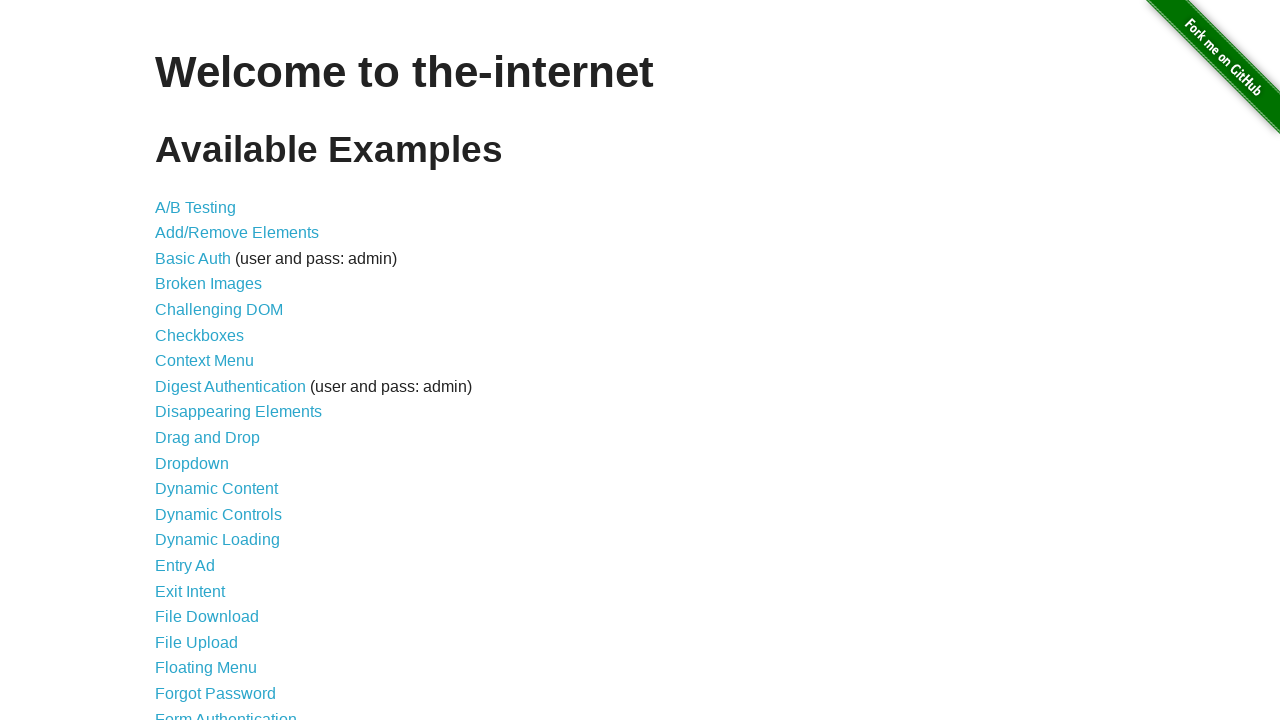

Clicked on checkboxes link at (200, 335) on a[href="/checkboxes"]
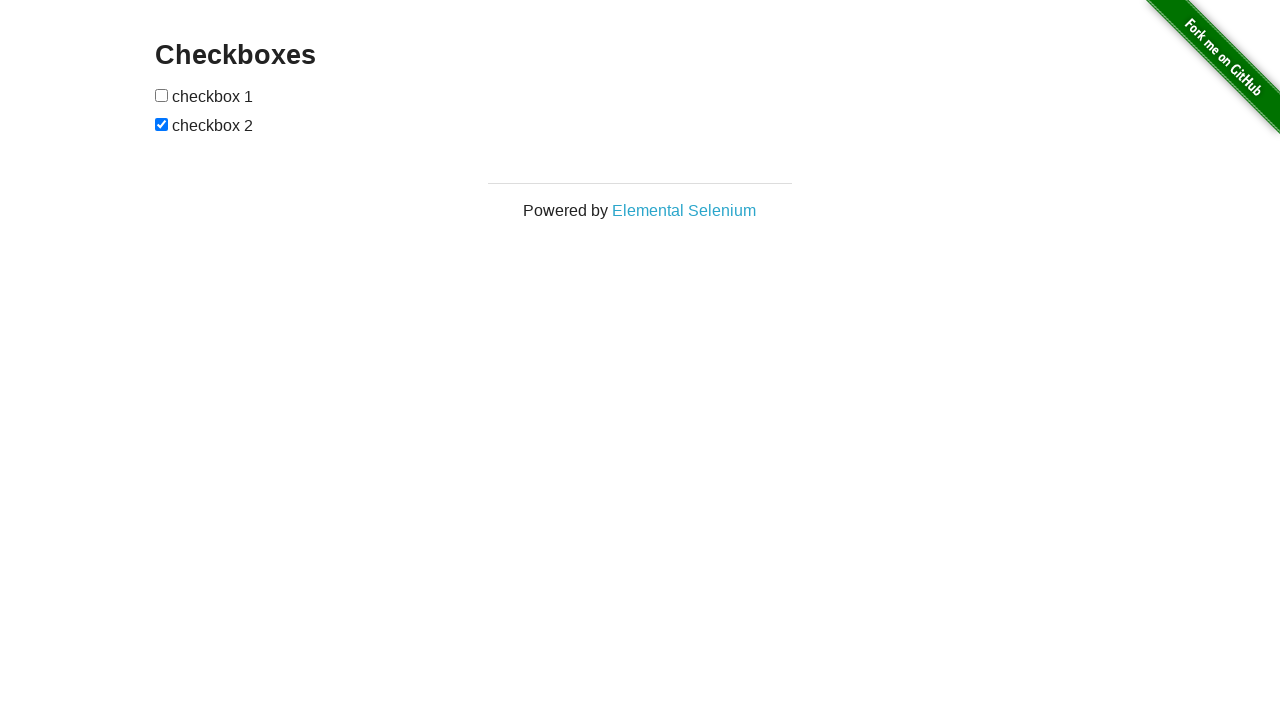

Checked the first checkbox at (162, 95) on input[type="checkbox"] >> nth=0
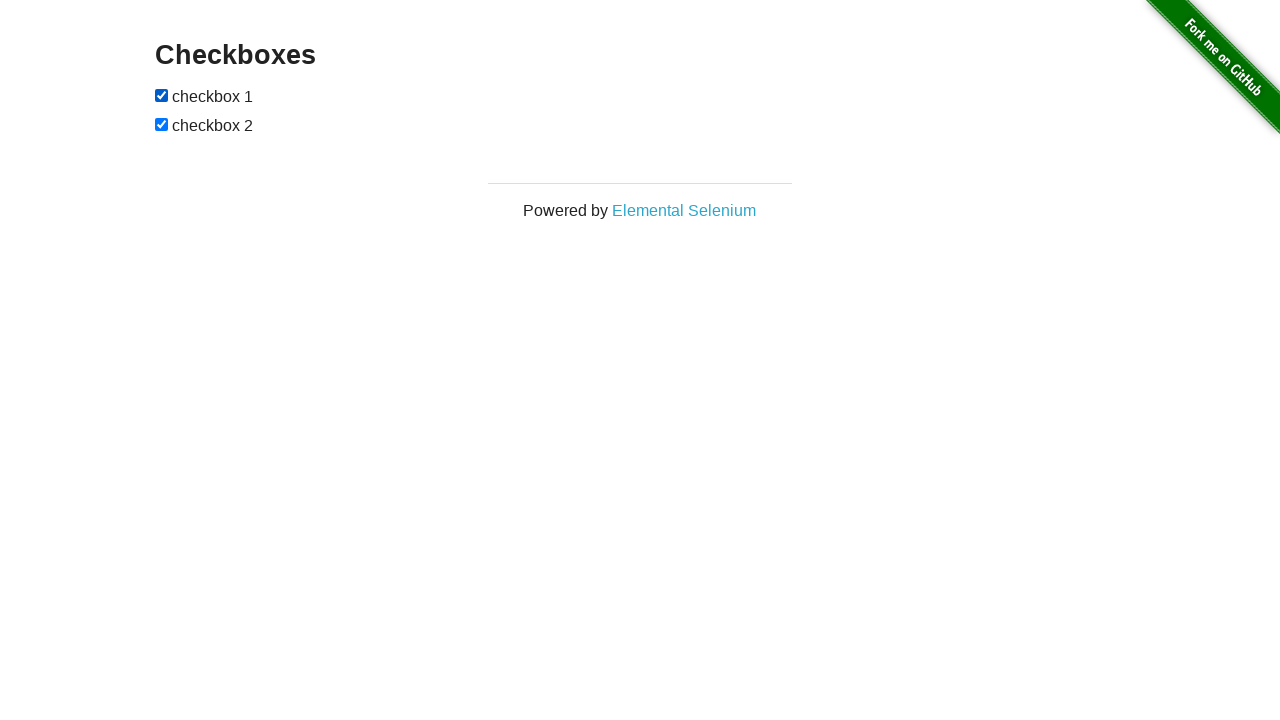

Unchecked the second checkbox at (162, 124) on input[type="checkbox"] >> nth=1
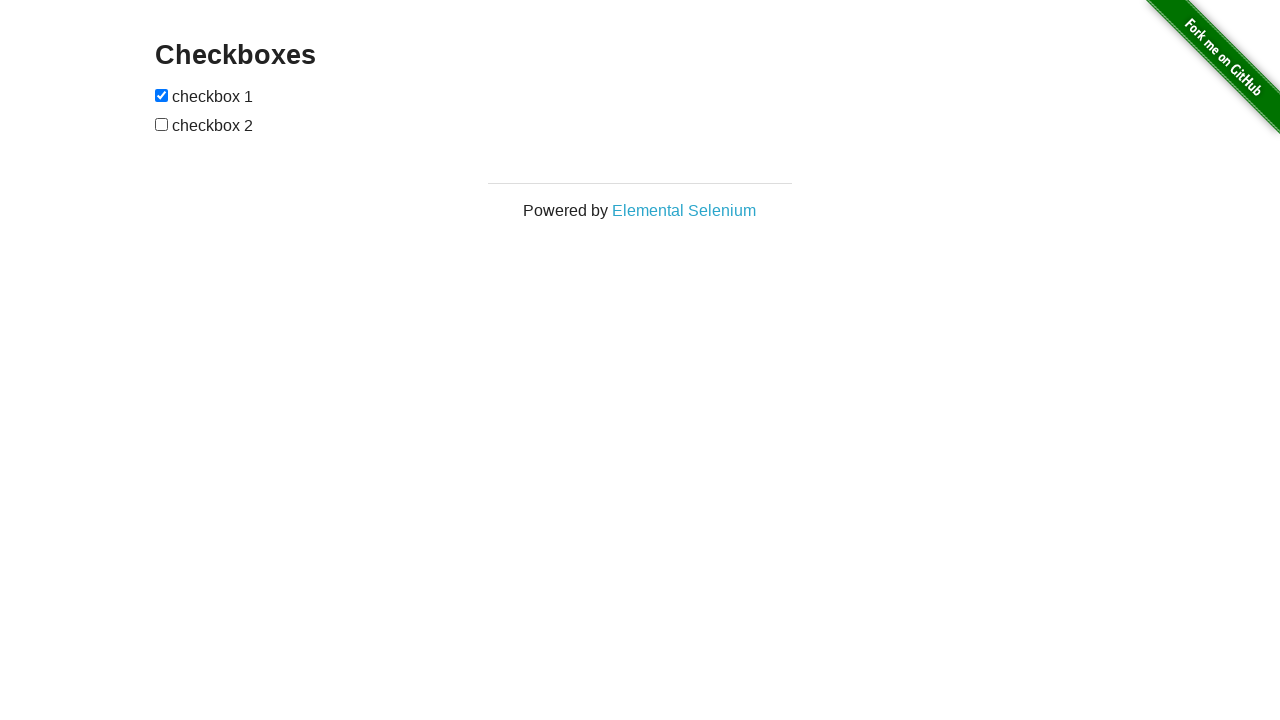

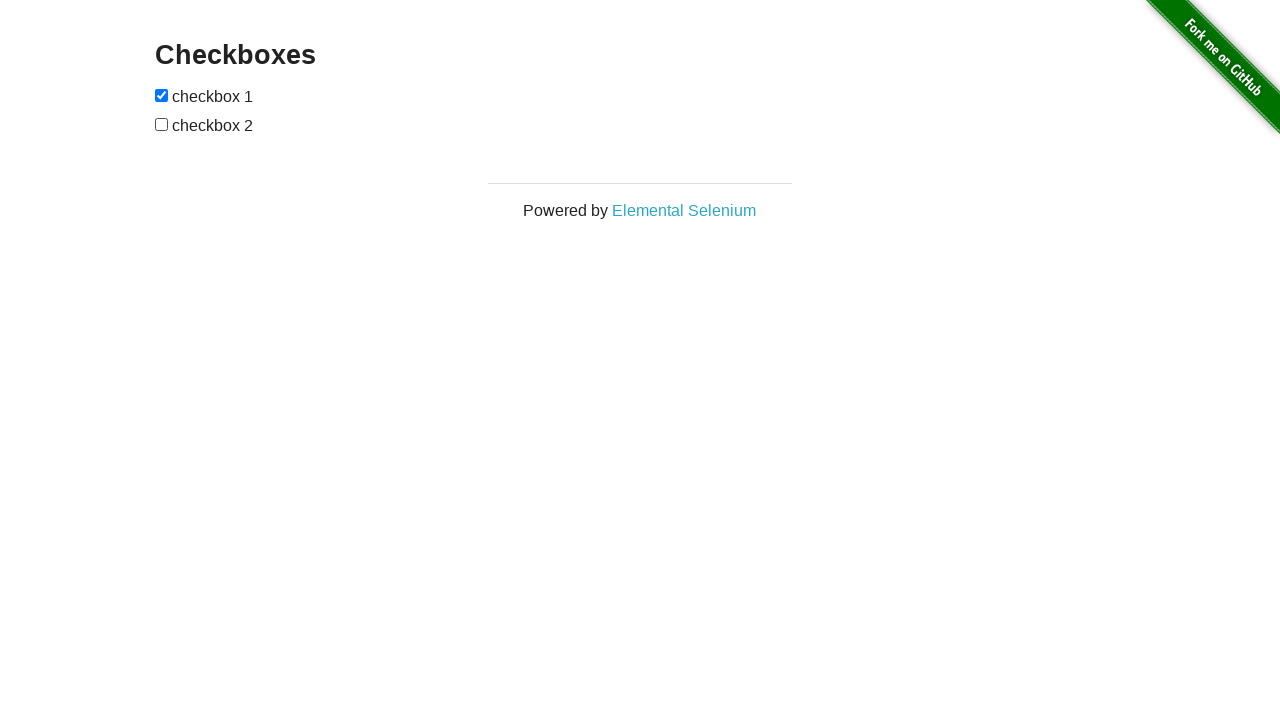